Tests the laptop category filter by clicking on the Laptops category and verifying products are displayed

Starting URL: https://www.demoblaze.com/index.html

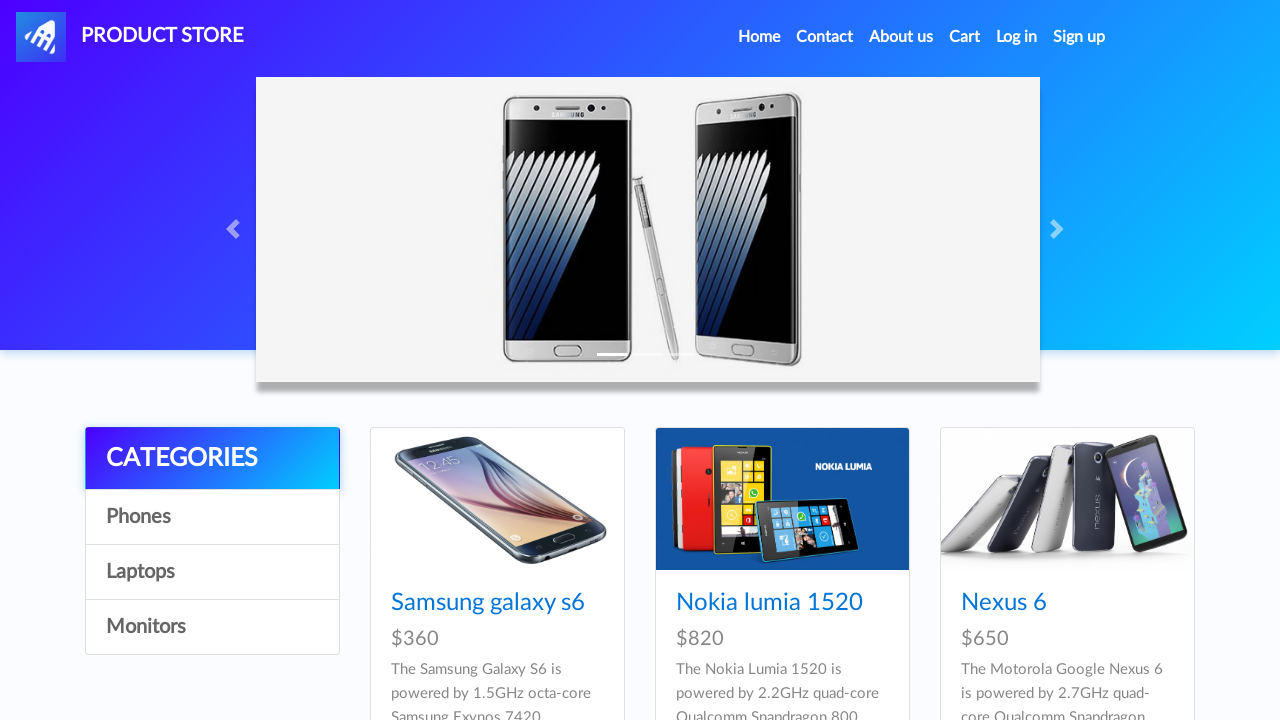

Clicked on Laptops category filter at (212, 572) on .list-group > a:nth-of-type(3)
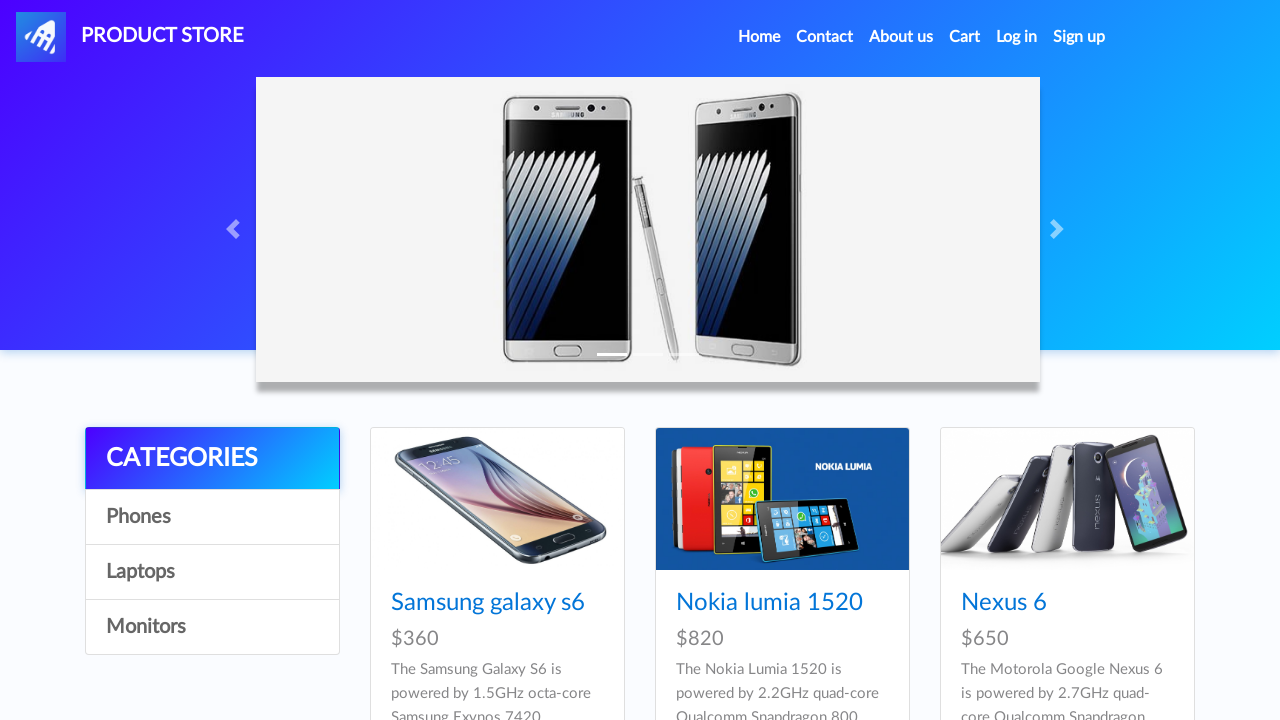

Laptop products loaded and displayed
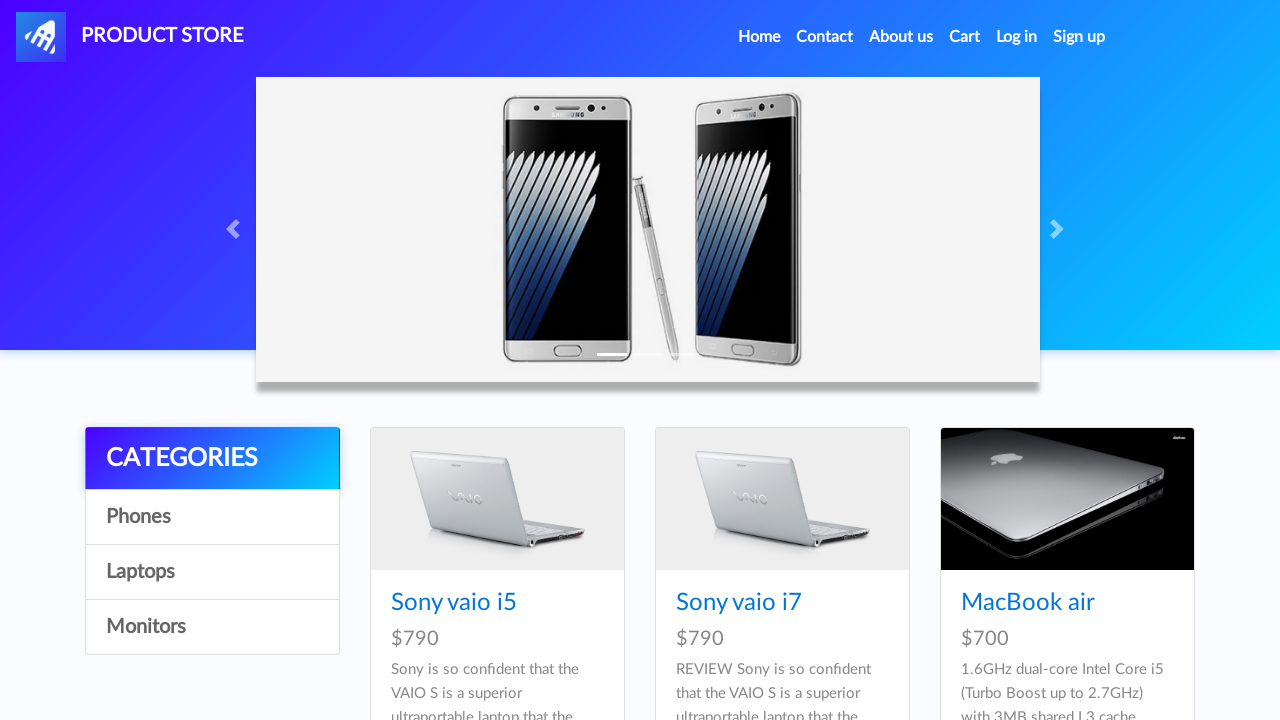

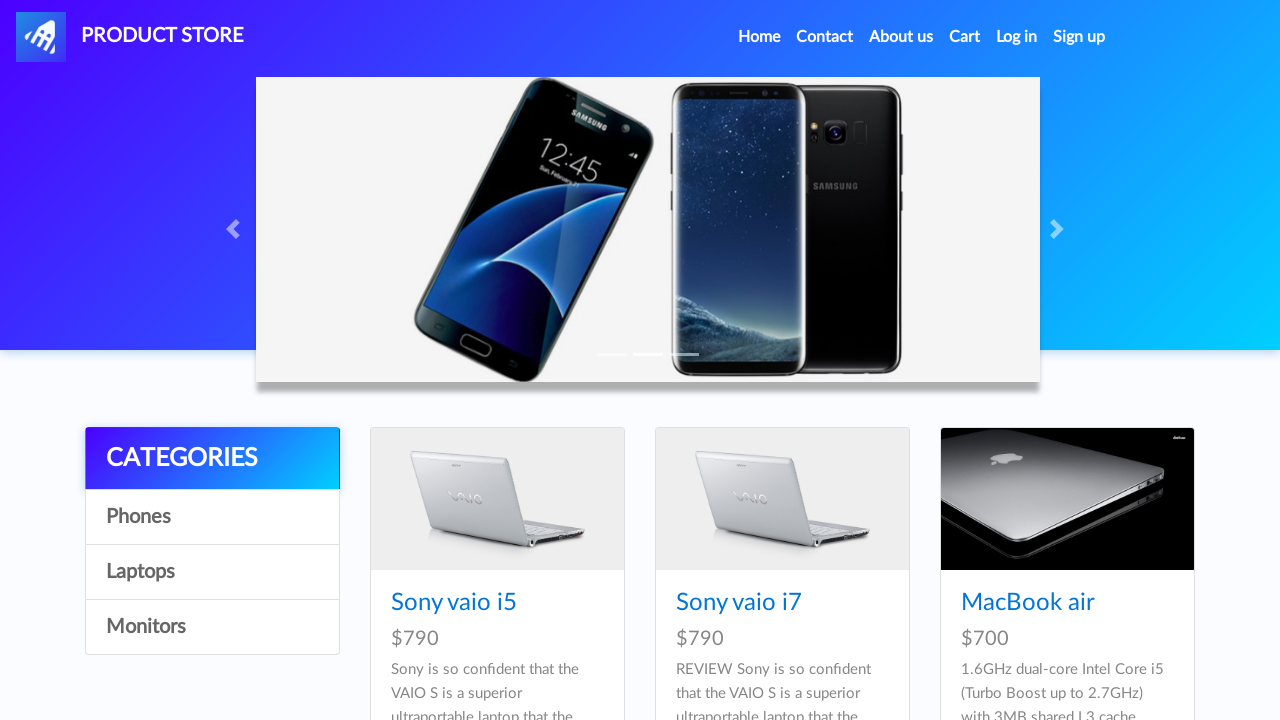